Tests JavaScript alert handling by triggering an alert and dismissing it

Starting URL: https://the-internet.herokuapp.com/javascript_alerts

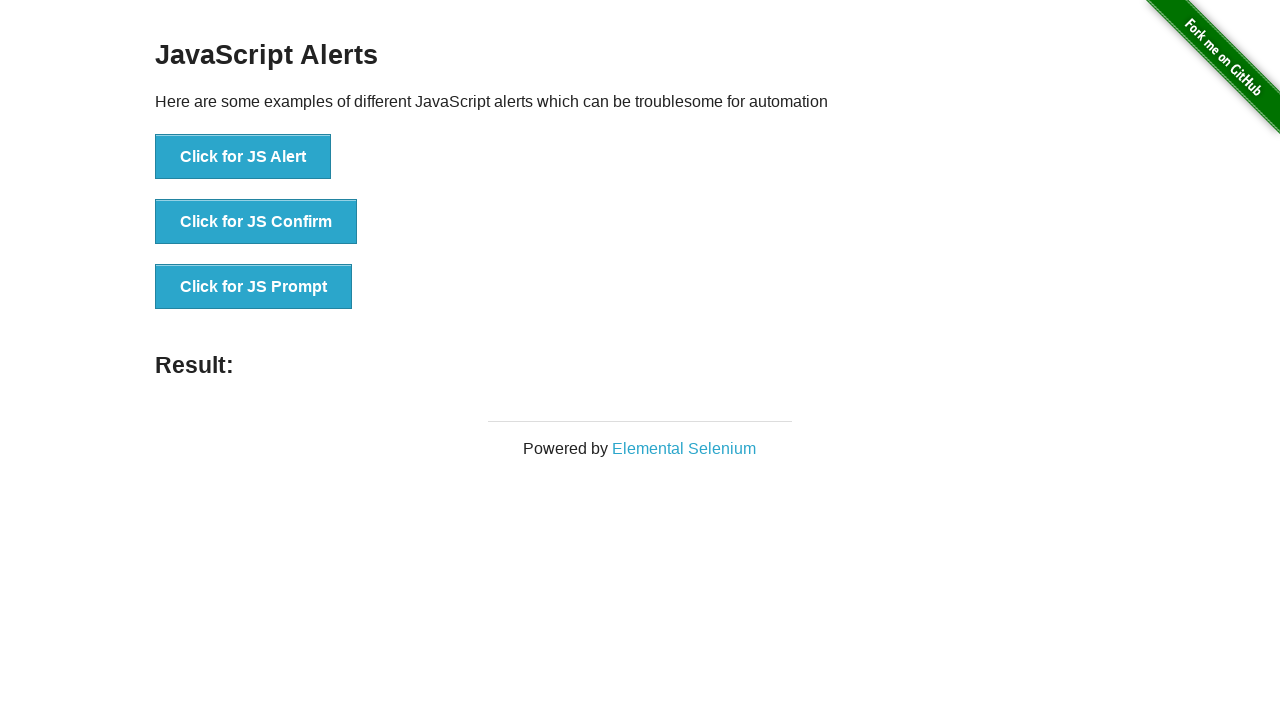

Clicked button to trigger JavaScript alert at (243, 157) on xpath=//button[normalize-space()='Click for JS Alert']
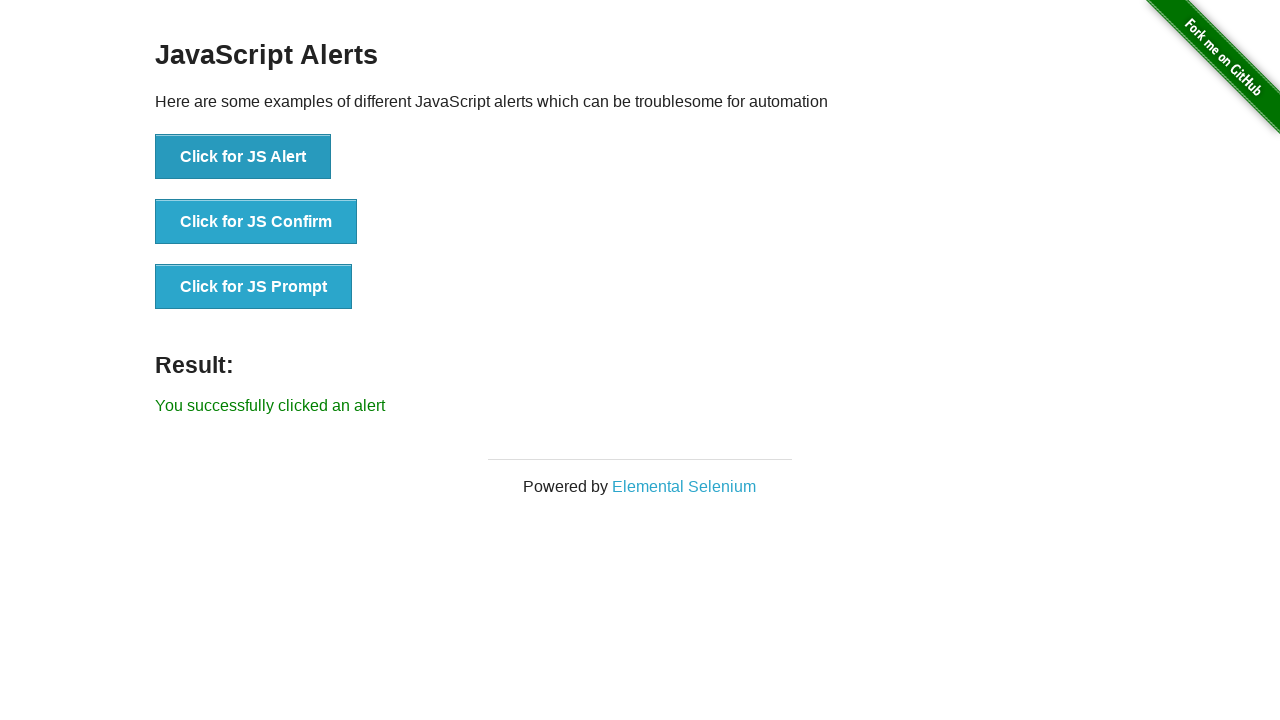

Set up dialog handler to dismiss alert
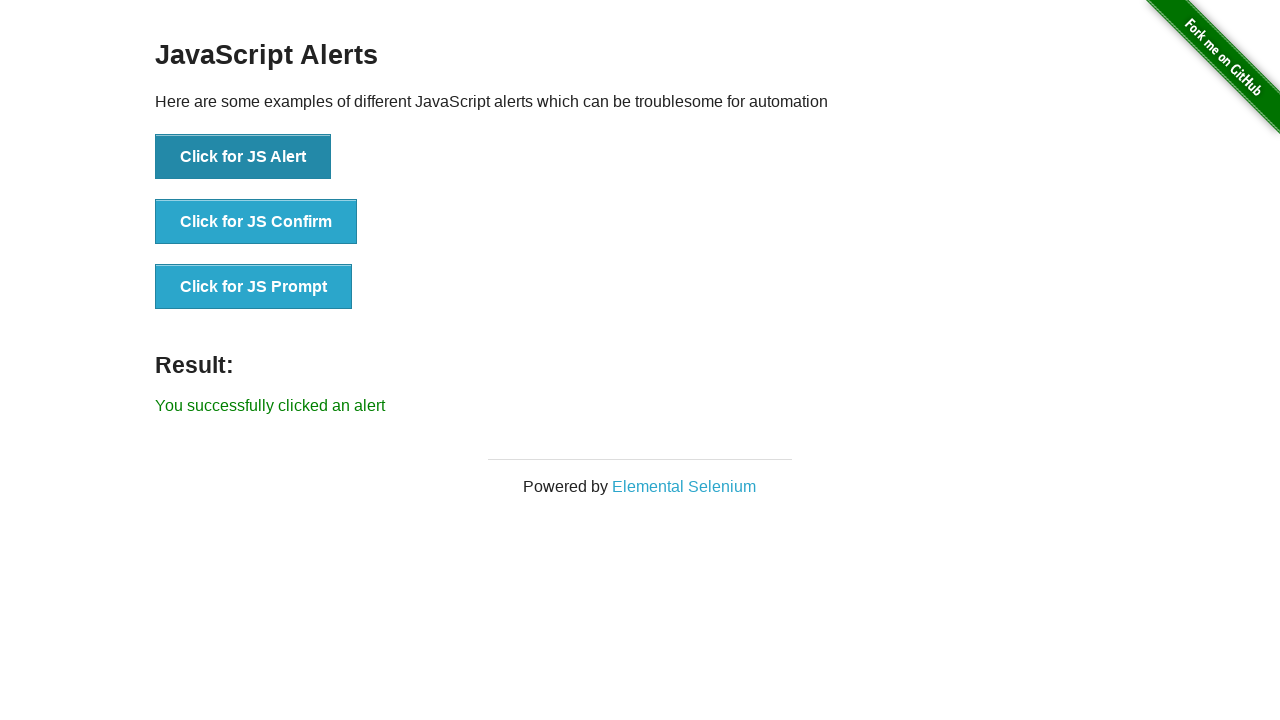

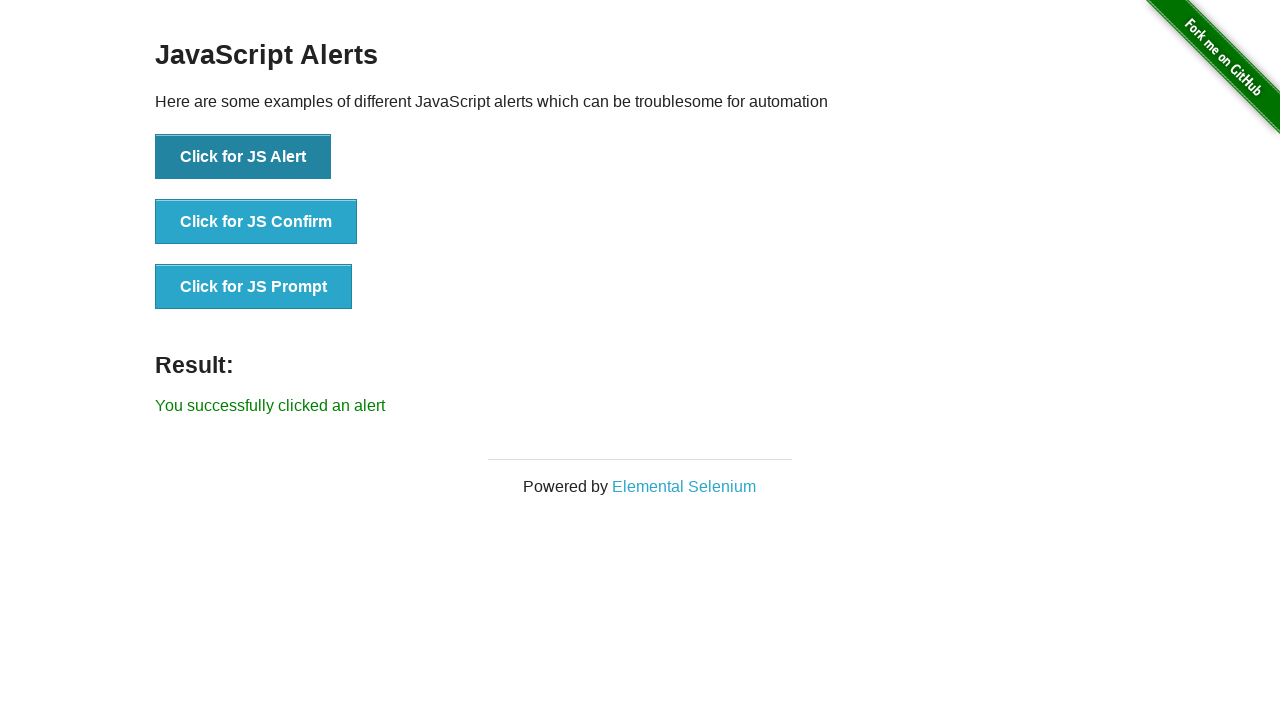